Navigates to the Selenium official website and clicks on a link element that has a class containing 'grid'

Starting URL: https://www.selenium.dev/

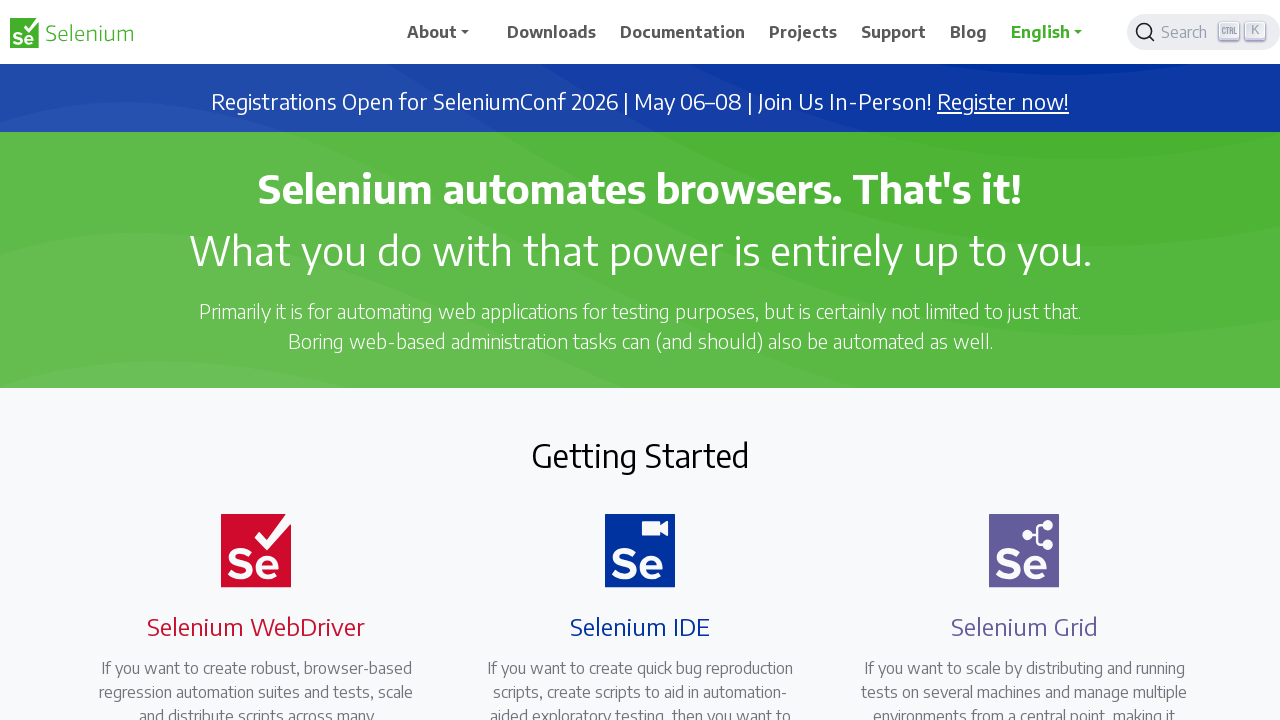

Waited for page to reach domcontentloaded state
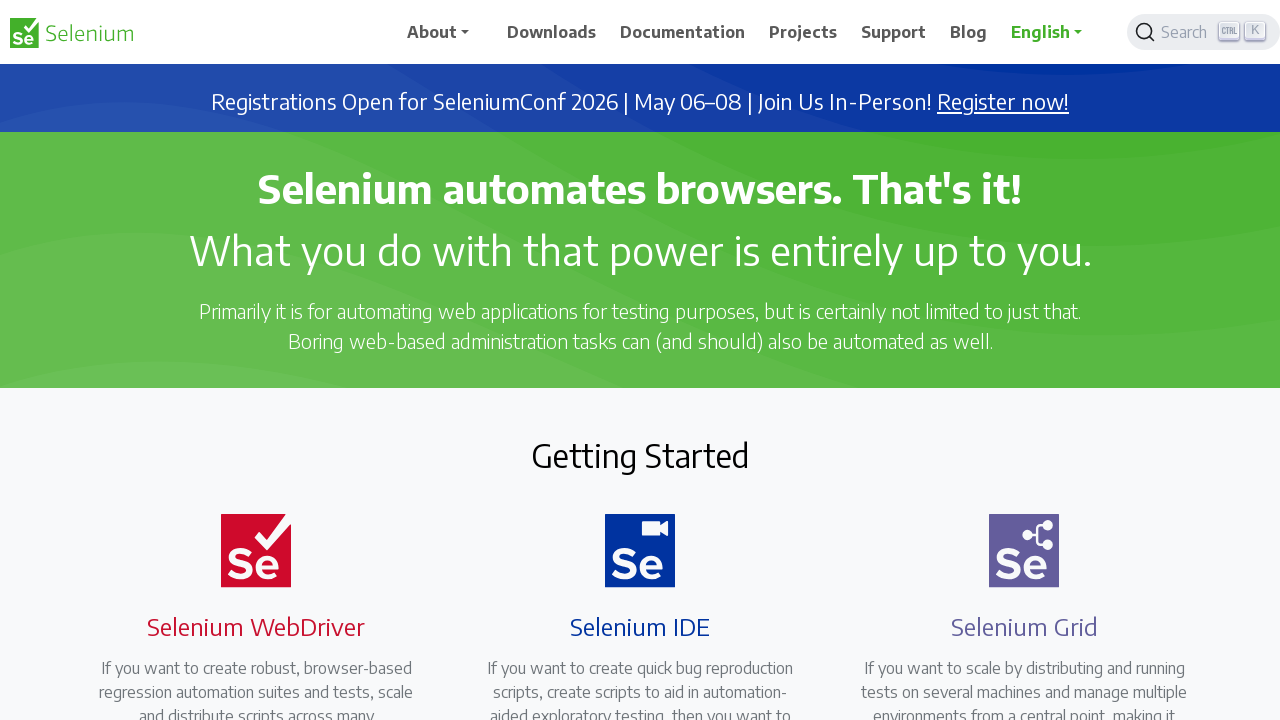

Clicked on link element with class containing 'grid' at (1012, 360) on xpath=//a[contains(@class,'grid')]
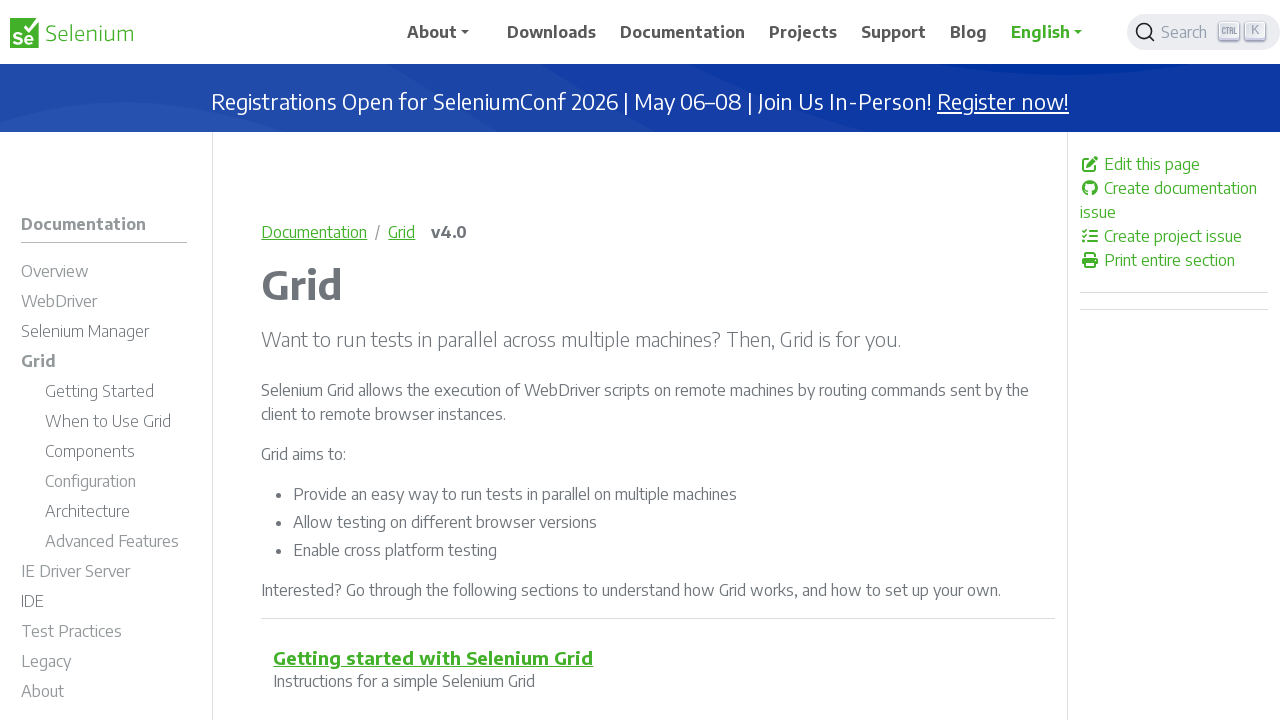

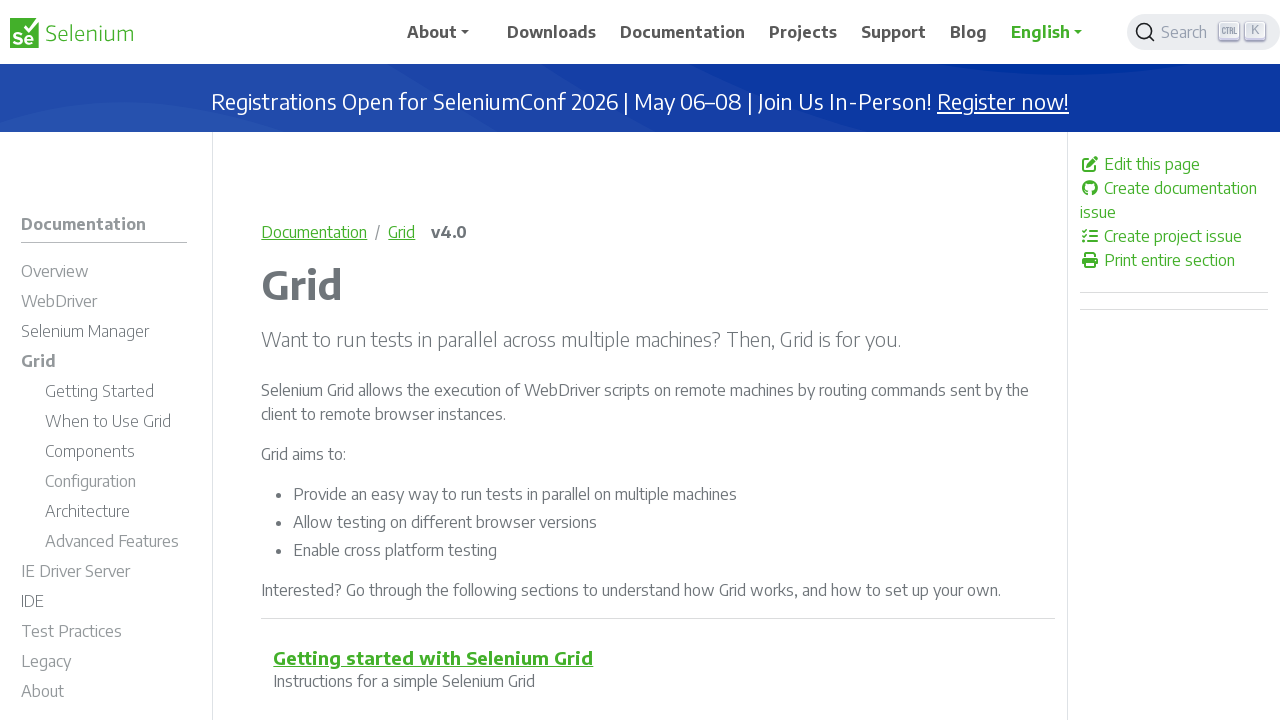